Tests adding todo items by filling the input field and pressing Enter, verifying items appear in the list

Starting URL: https://demo.playwright.dev/todomvc

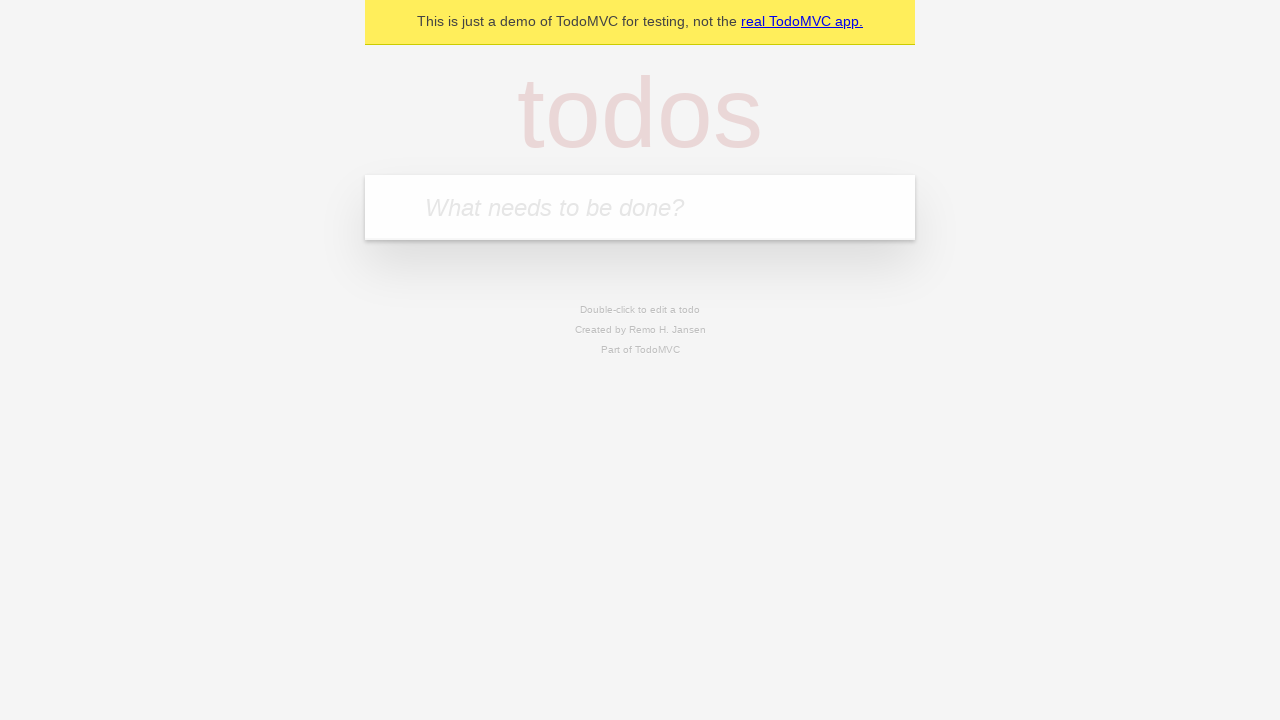

Filled todo input field with 'buy some cheese' on internal:attr=[placeholder="What needs to be done?"i]
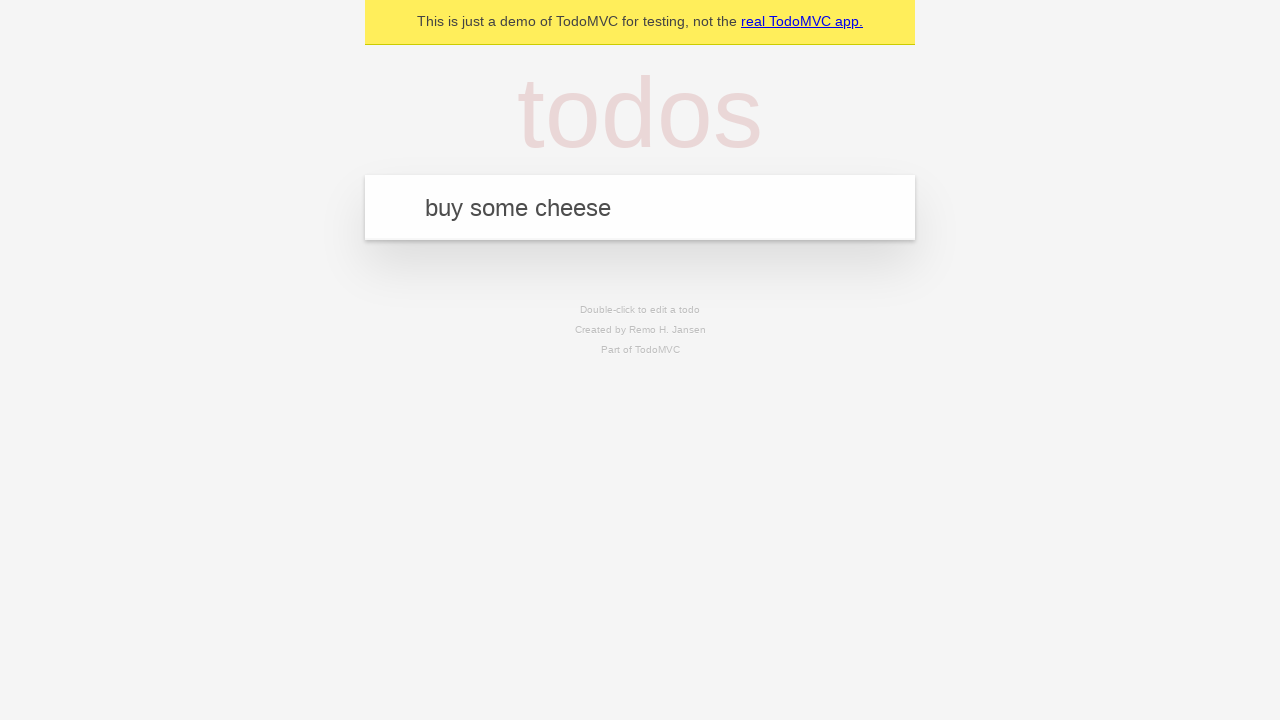

Pressed Enter to create first todo item on internal:attr=[placeholder="What needs to be done?"i]
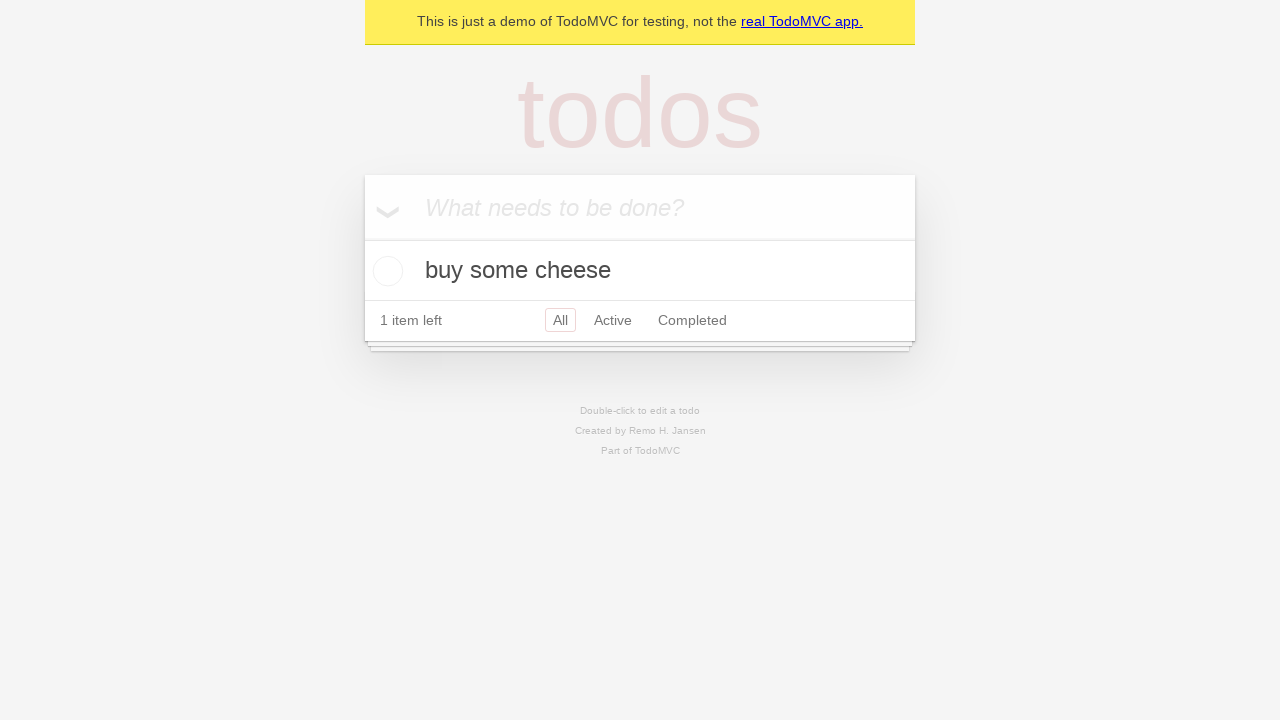

First todo item appeared in the list
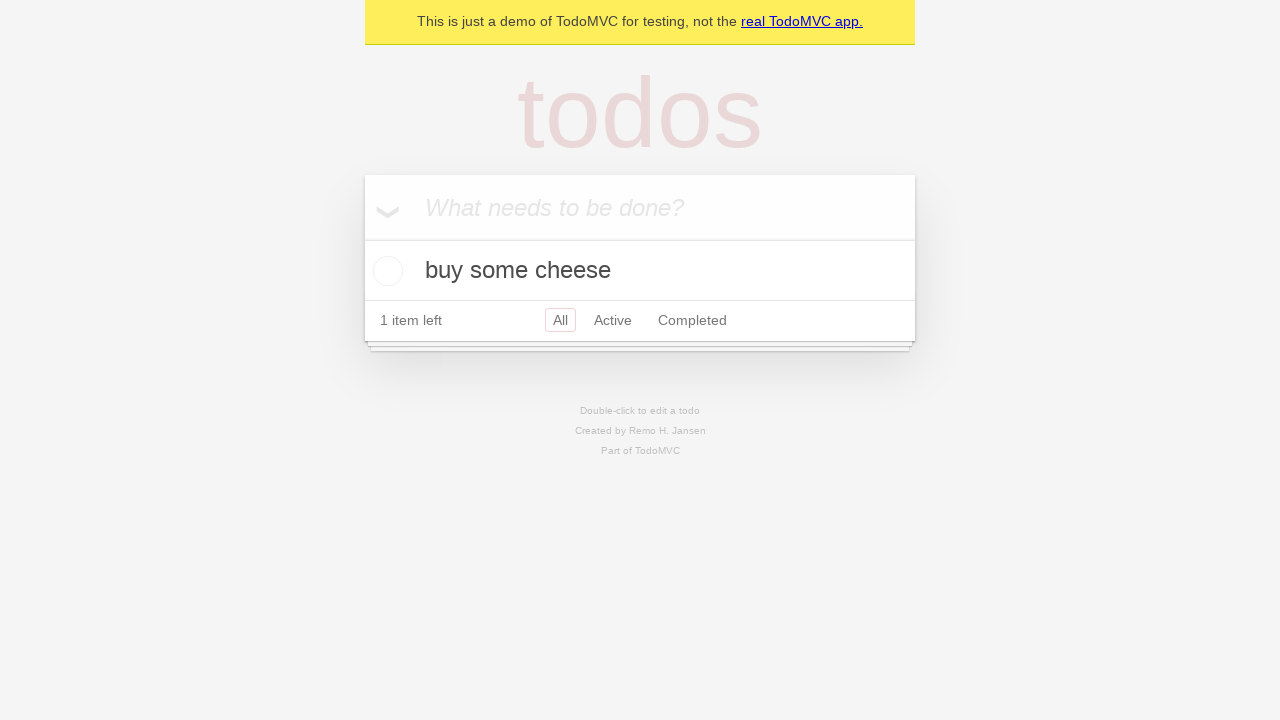

Filled todo input field with 'feed the cat' on internal:attr=[placeholder="What needs to be done?"i]
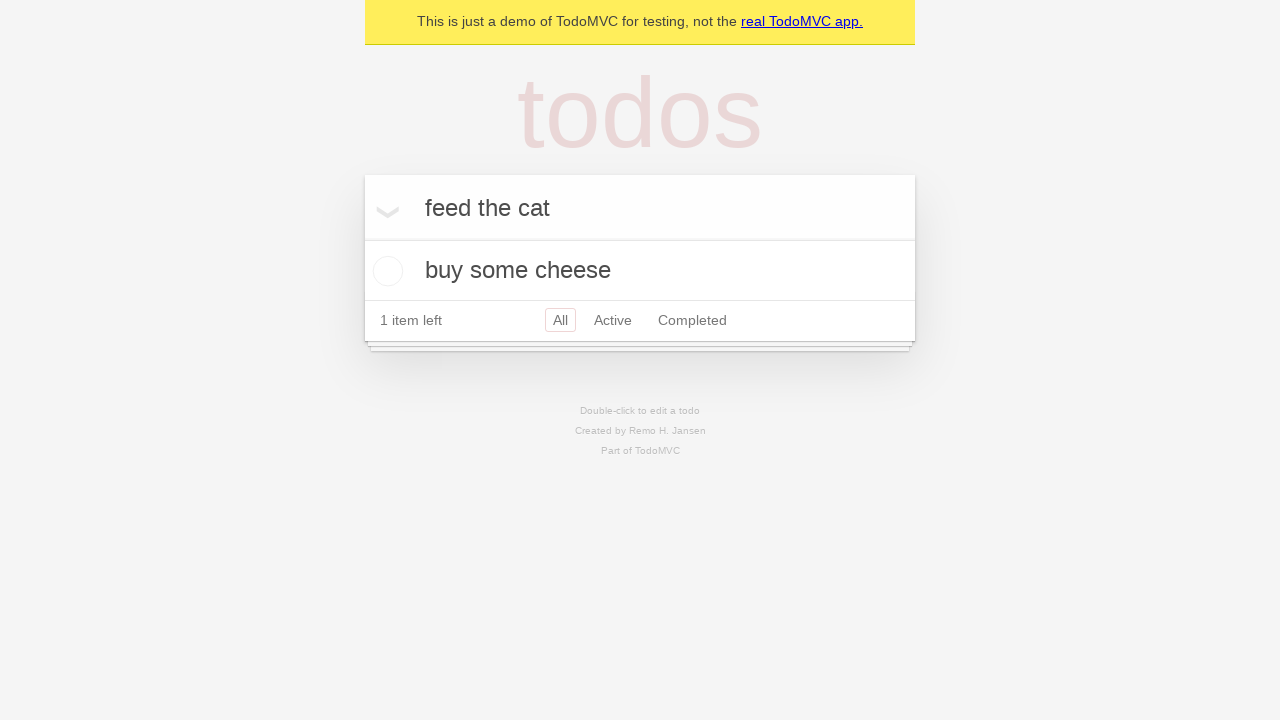

Pressed Enter to create second todo item on internal:attr=[placeholder="What needs to be done?"i]
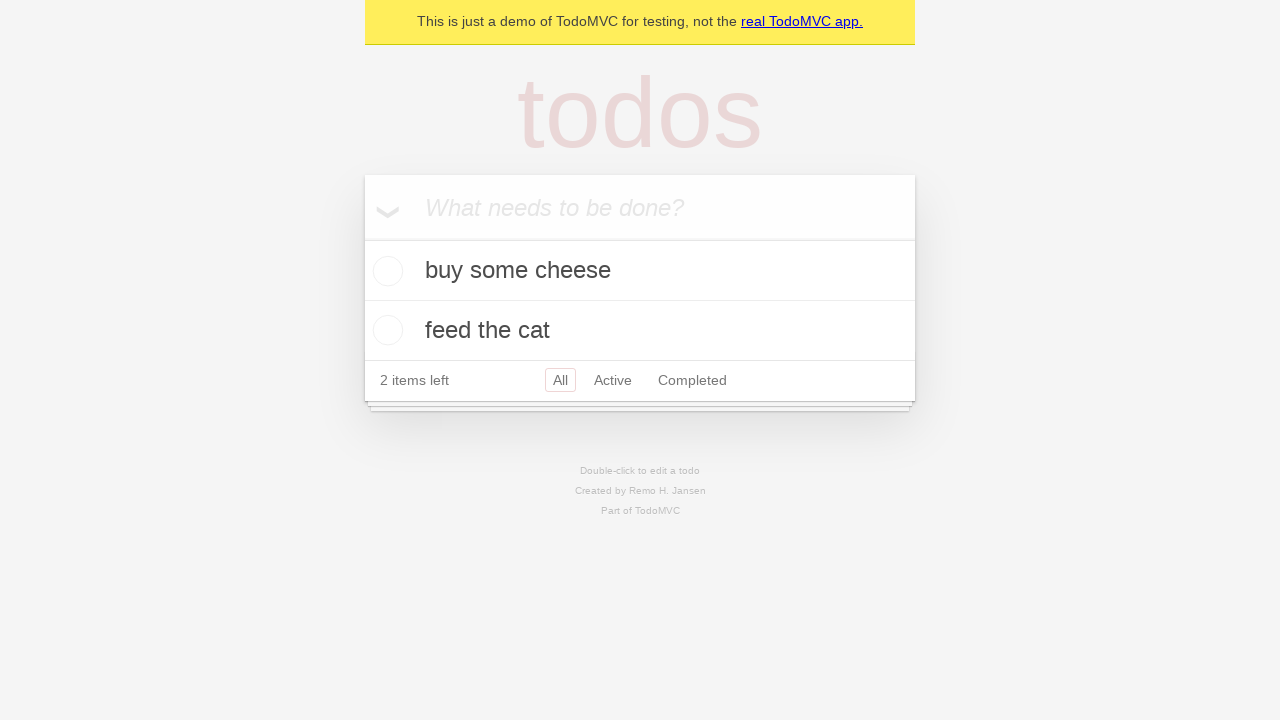

Second todo item appeared in the list
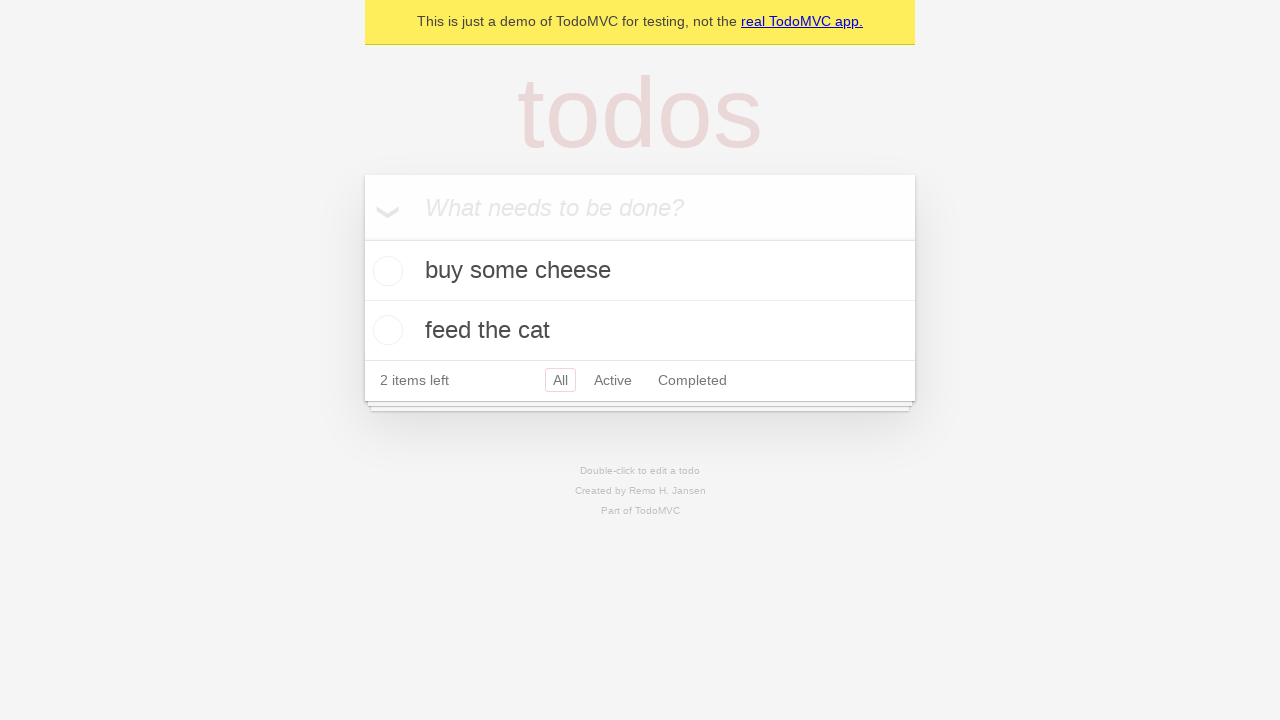

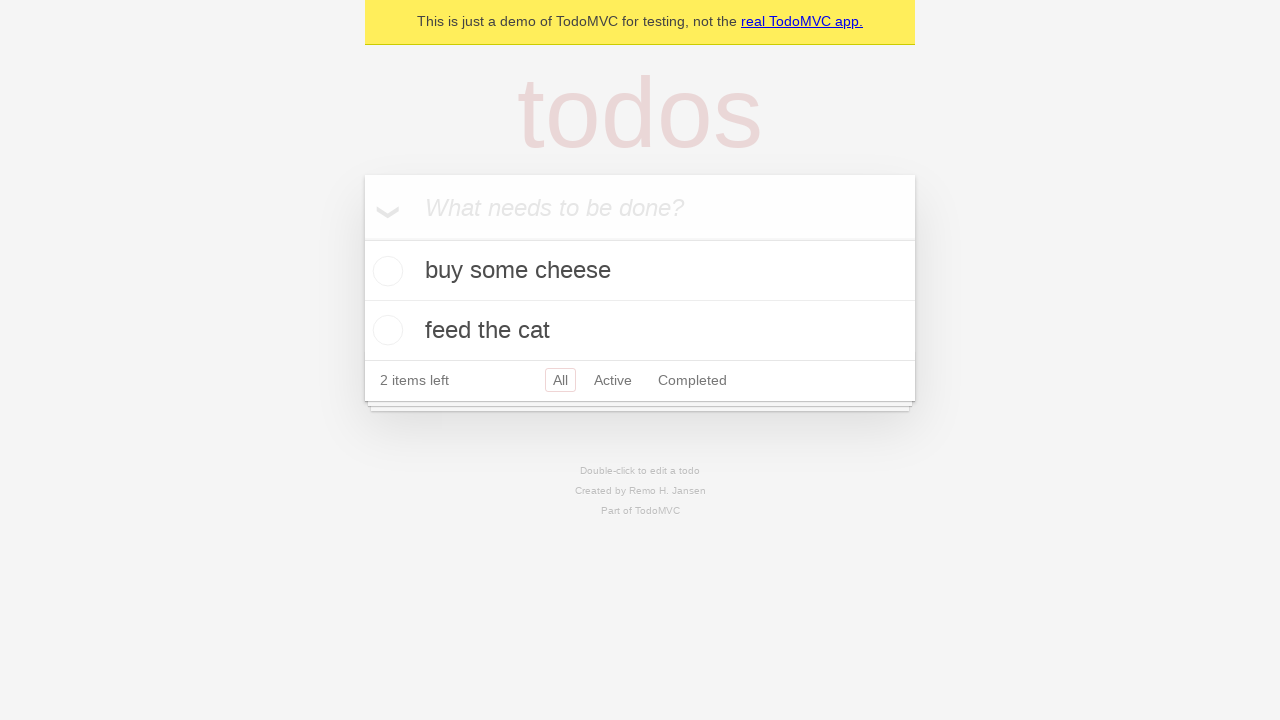